Tests the DemoQA text box form by filling in user name, email, current address, and permanent address fields, then submitting and verifying the output displays the entered information correctly.

Starting URL: https://demoqa.com/text-box

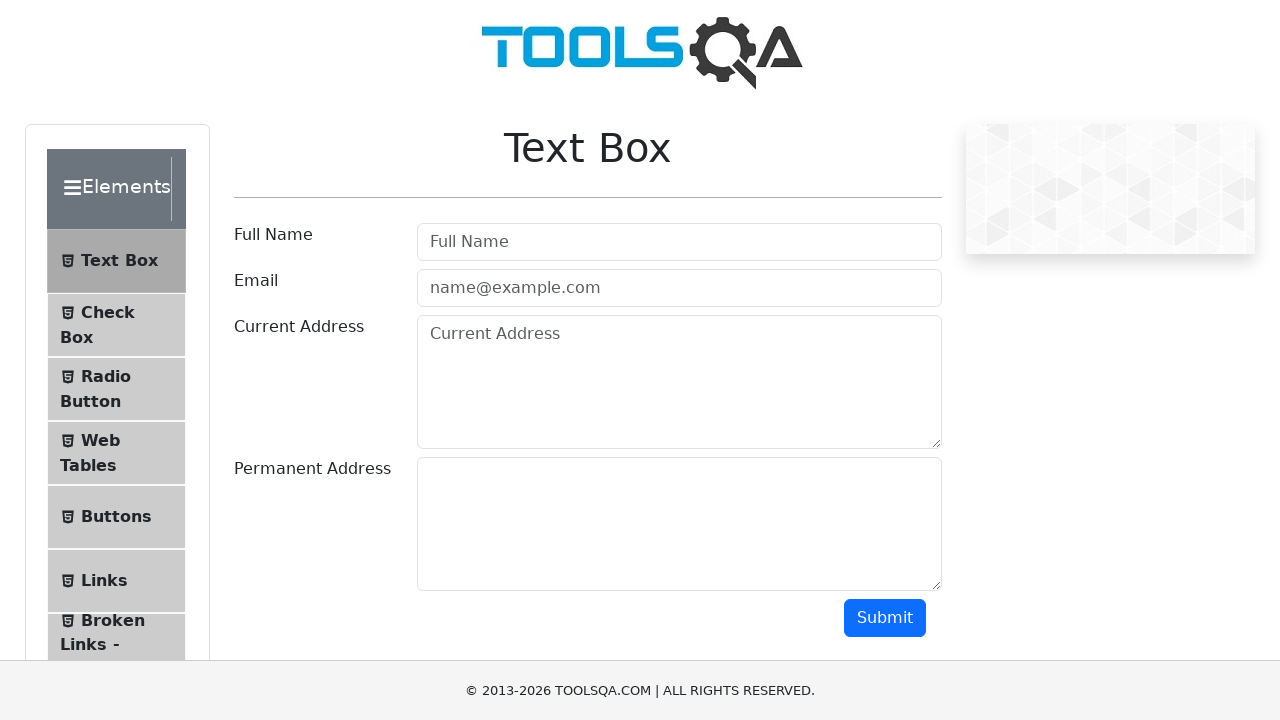

Filled user name field with 'Michael Johnson' on #userName
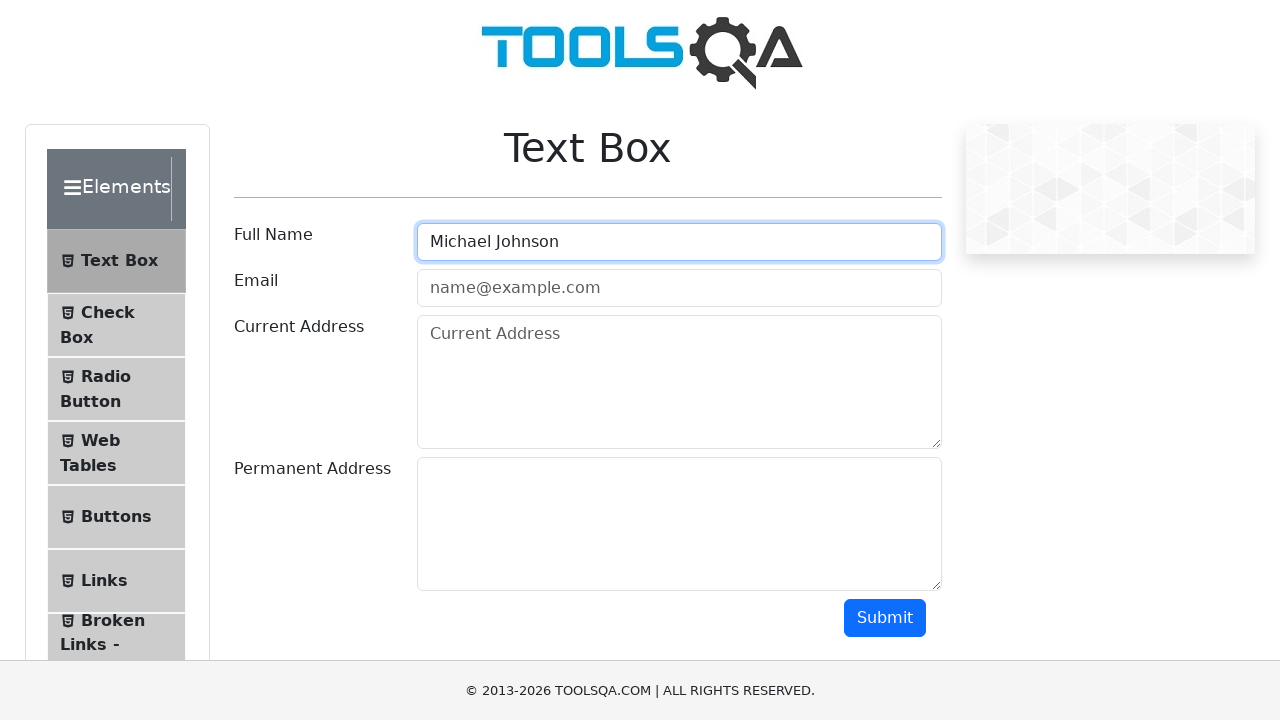

Filled email field with 'michael.johnson@testmail.com' on #userEmail
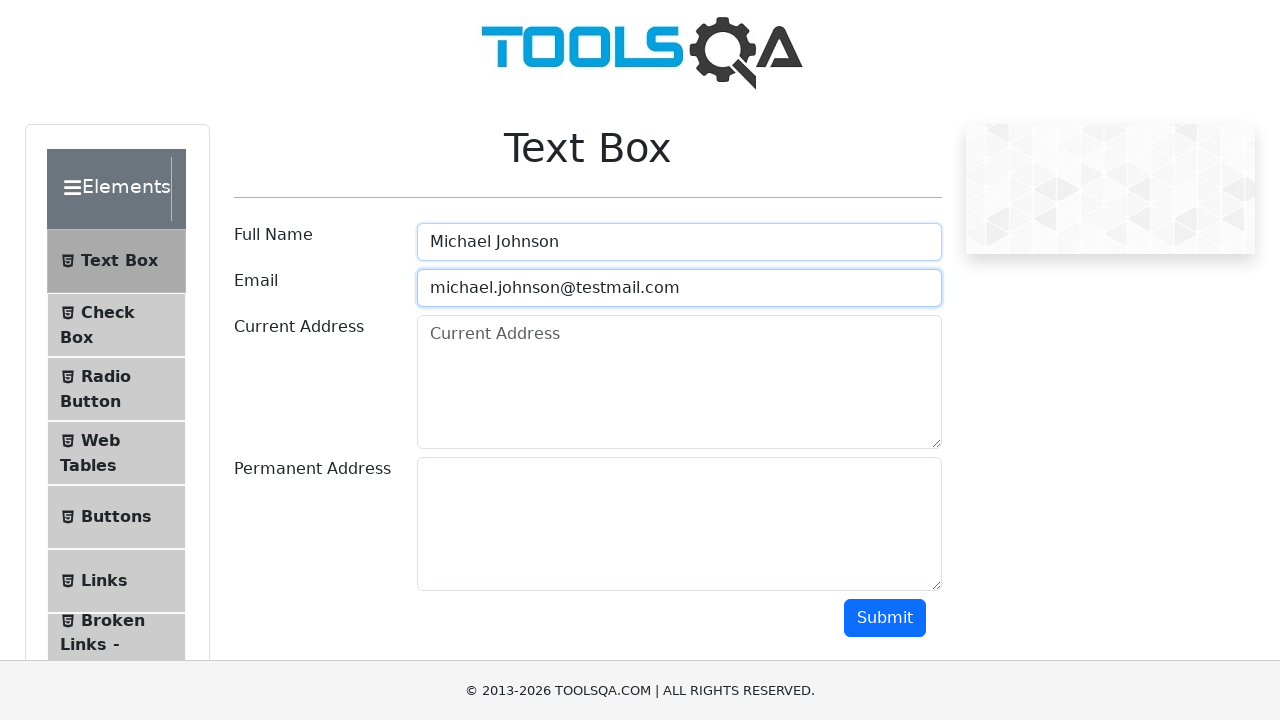

Filled current address field with '456 Oak Avenue, Springfield, IL 62701' on #currentAddress
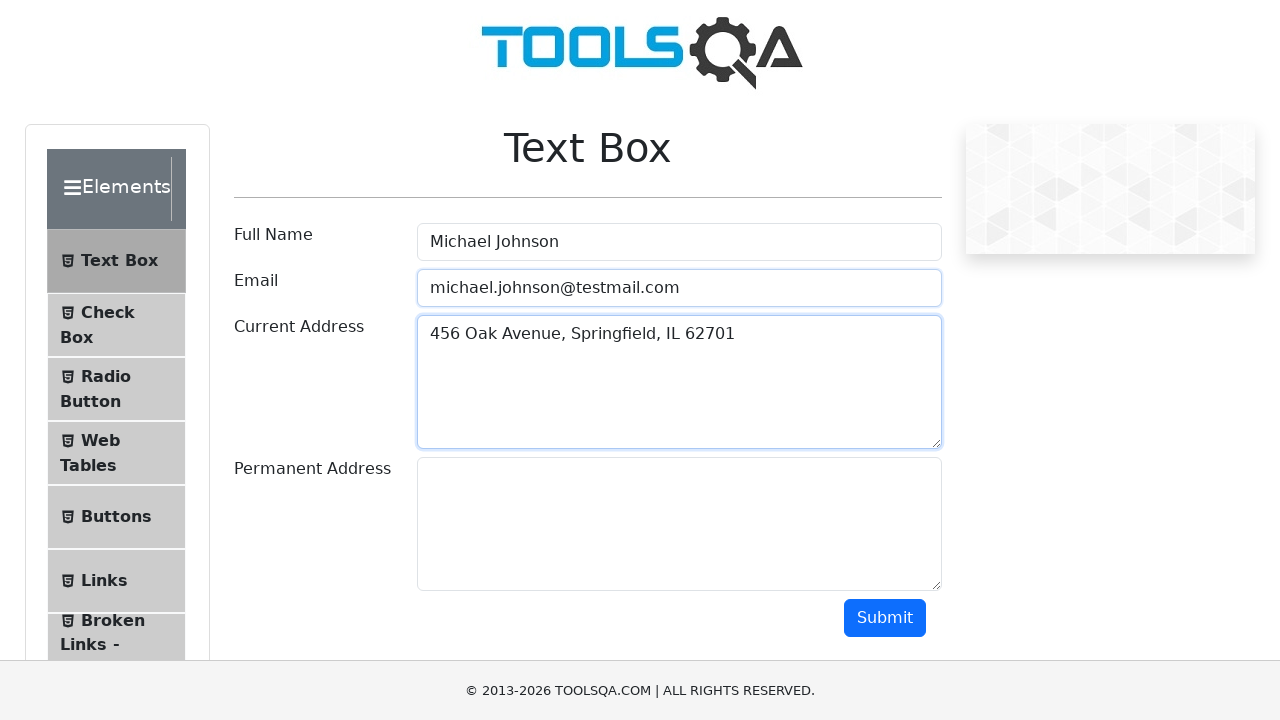

Filled permanent address field with '456 Oak Avenue, Springfield, IL 62701' on #permanentAddress
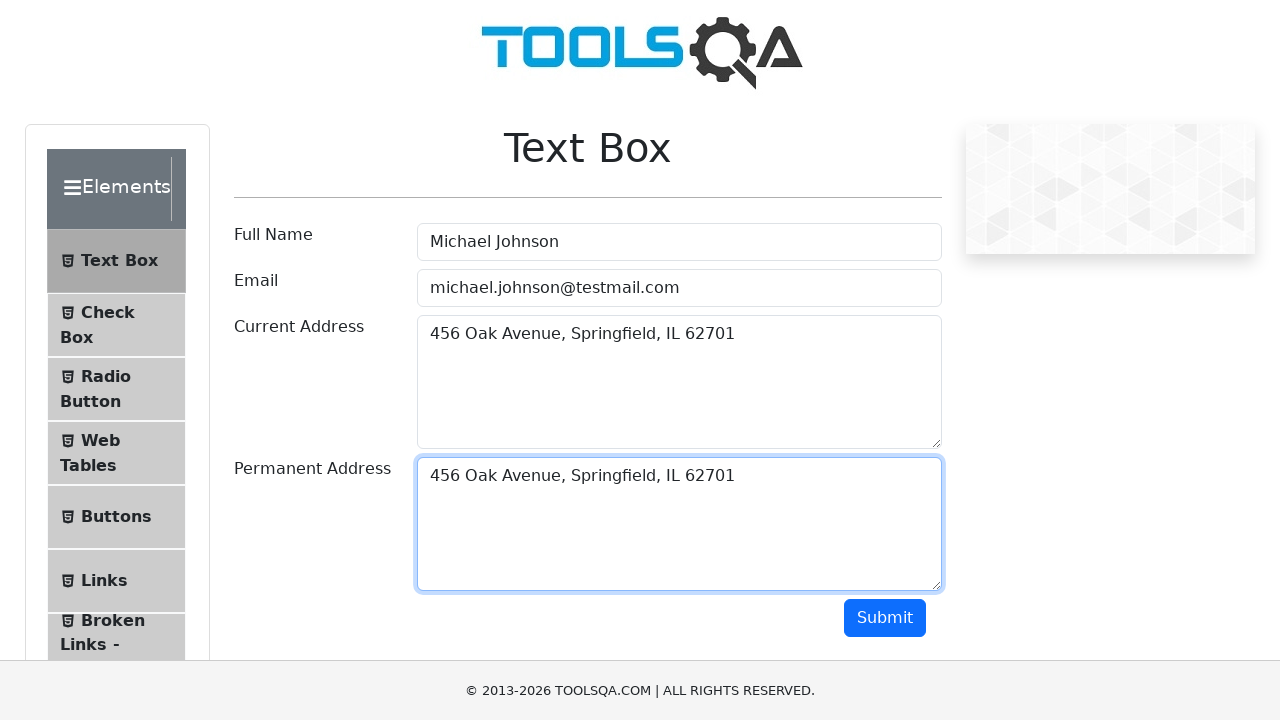

Clicked submit button to submit form at (885, 618) on #submit
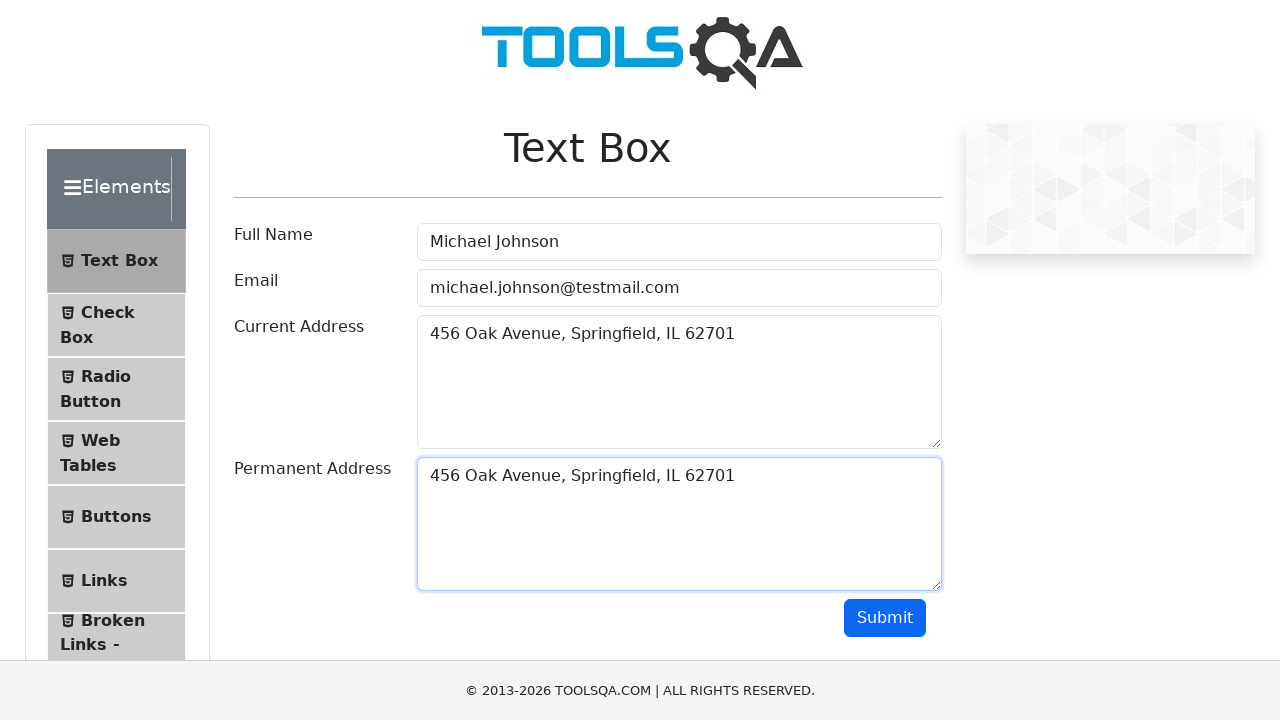

Output section loaded and displayed
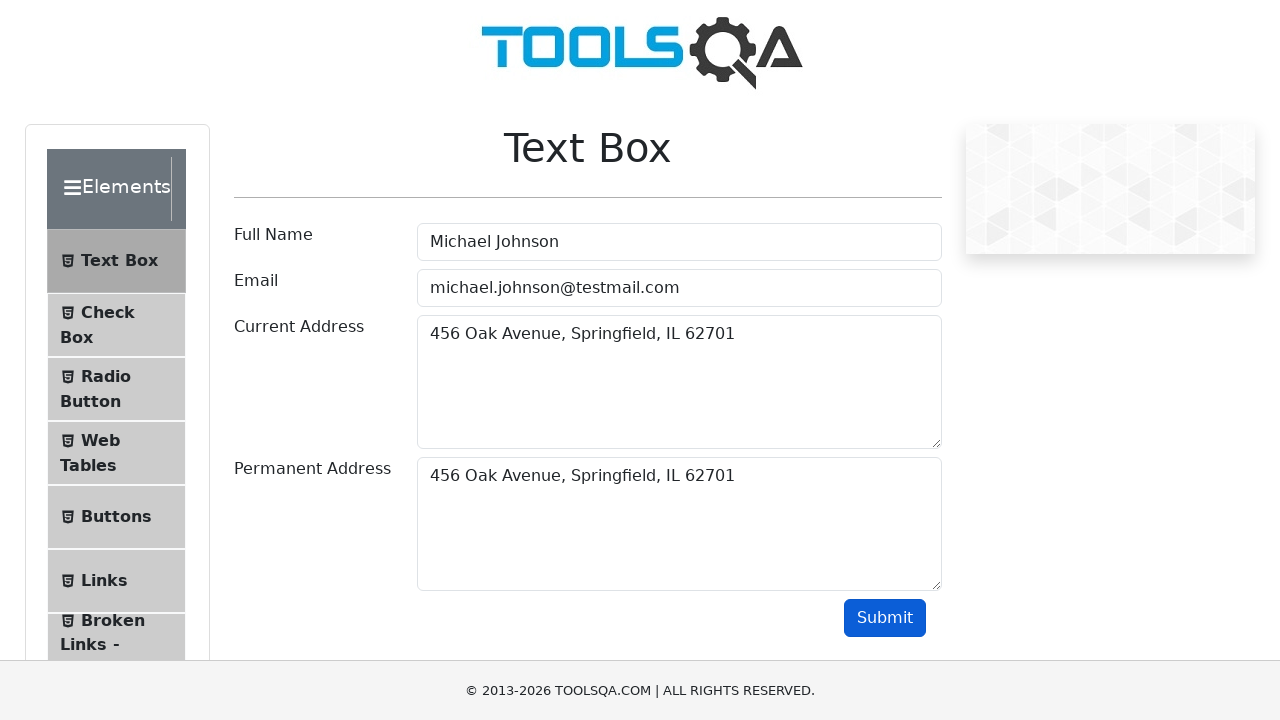

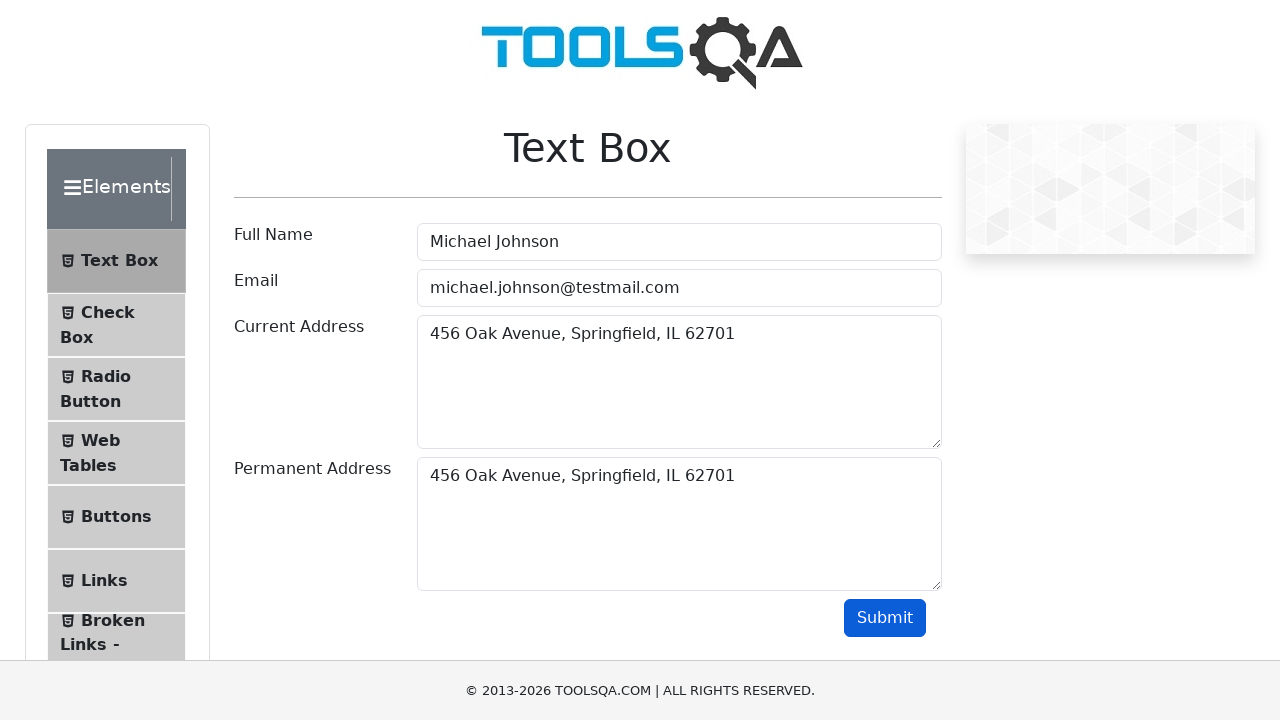